Tests the home page navigation by clicking on Shop menu, then Home menu, and verifies that exactly three sliders are displayed on the home page

Starting URL: http://practice.automationtesting.in/

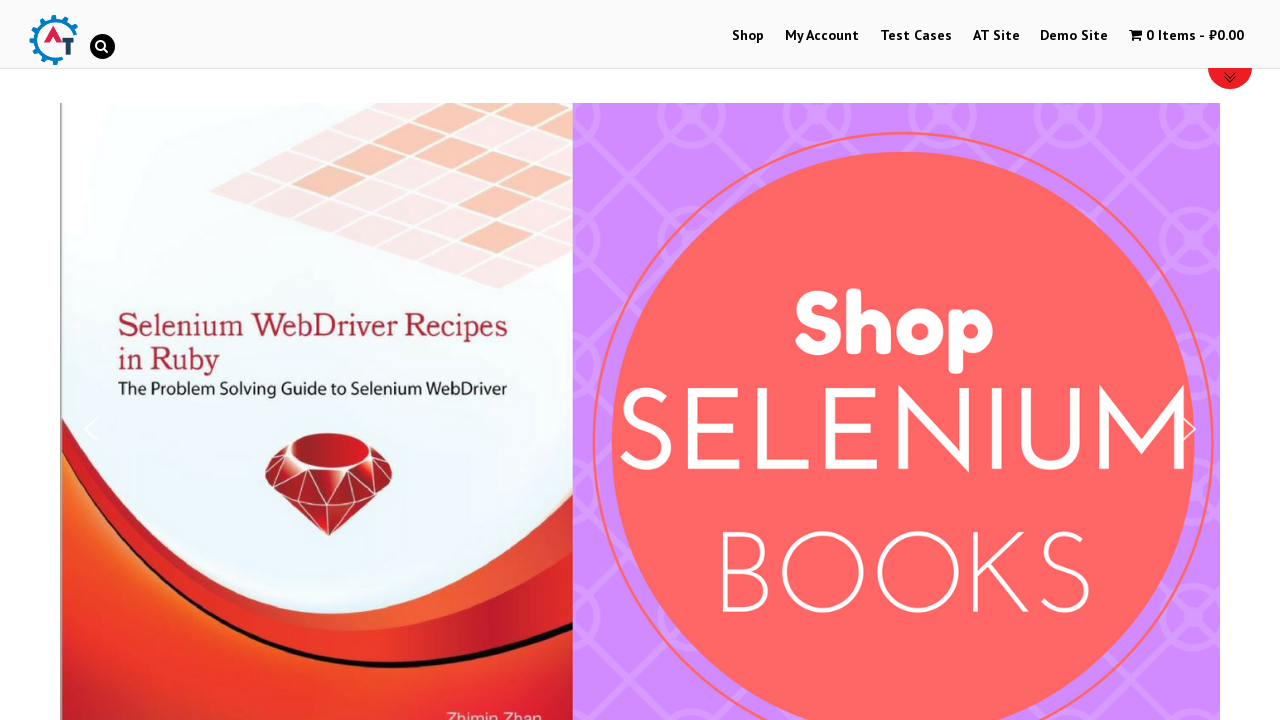

Clicked on Shop menu at (748, 36) on xpath=//a[.='Shop']
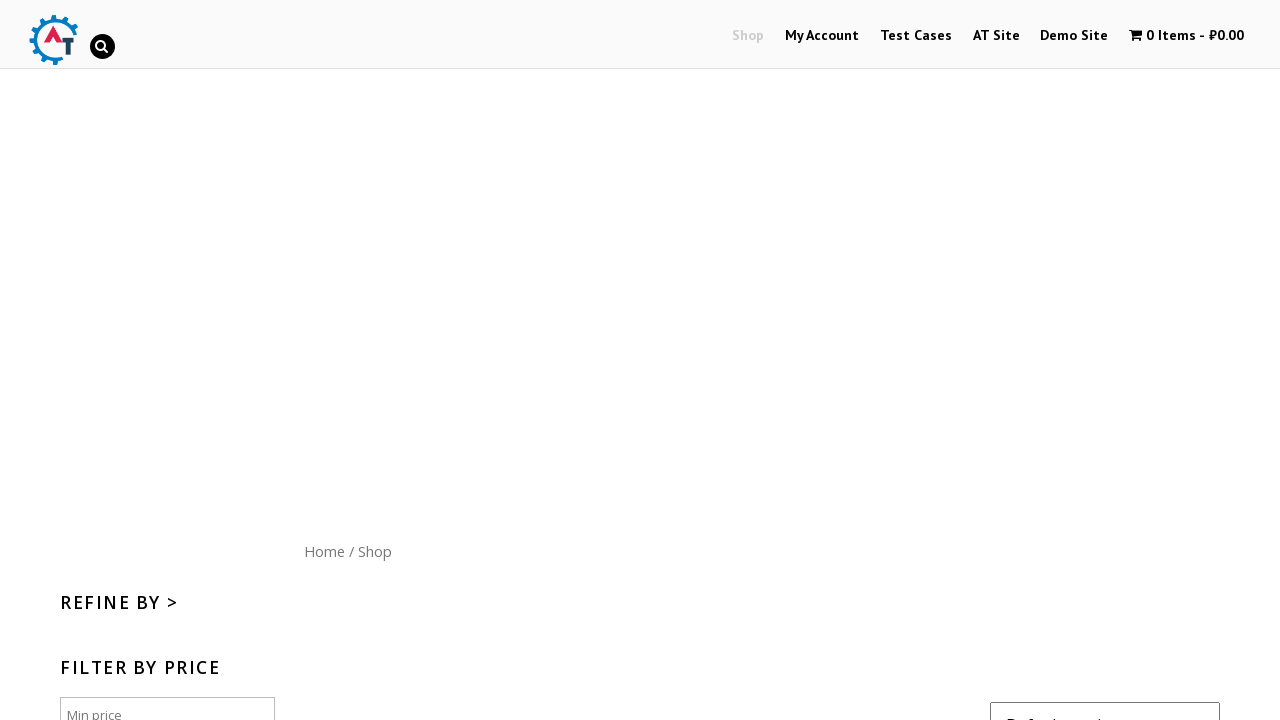

Clicked on Home menu button at (324, 551) on xpath=//a[.='Home']
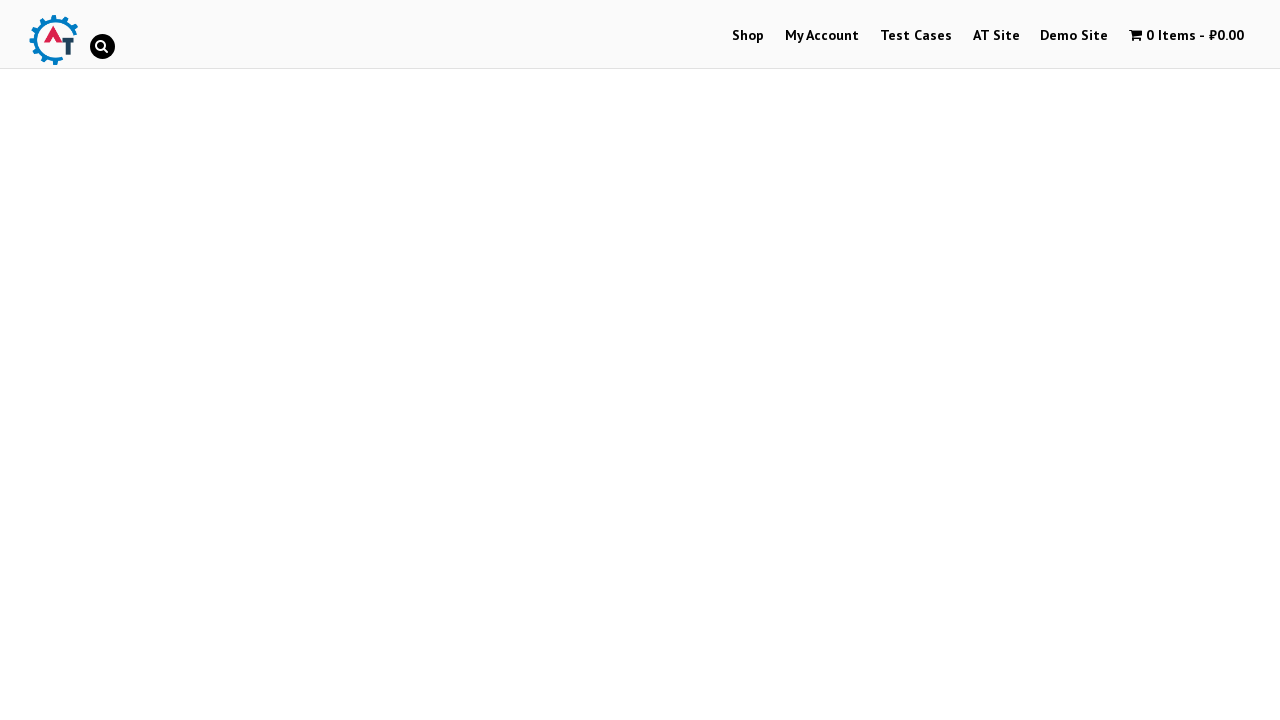

Slider container loaded
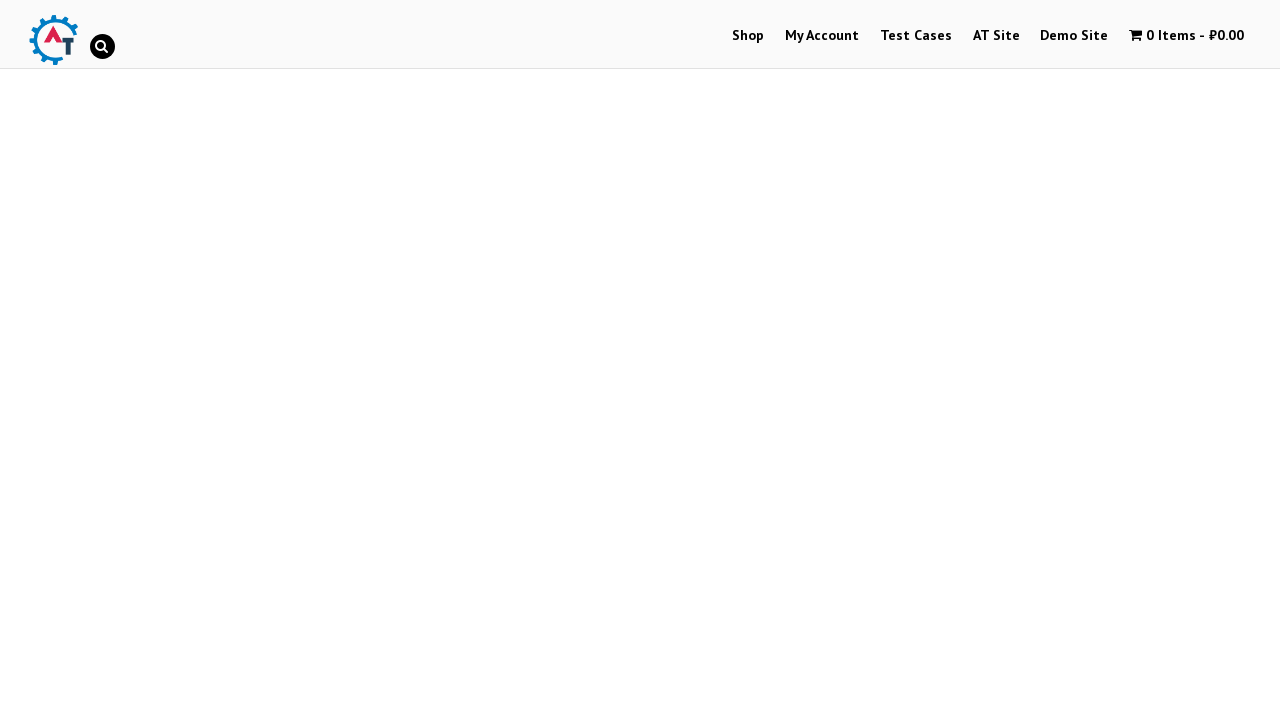

Found 3 slider elements on home page
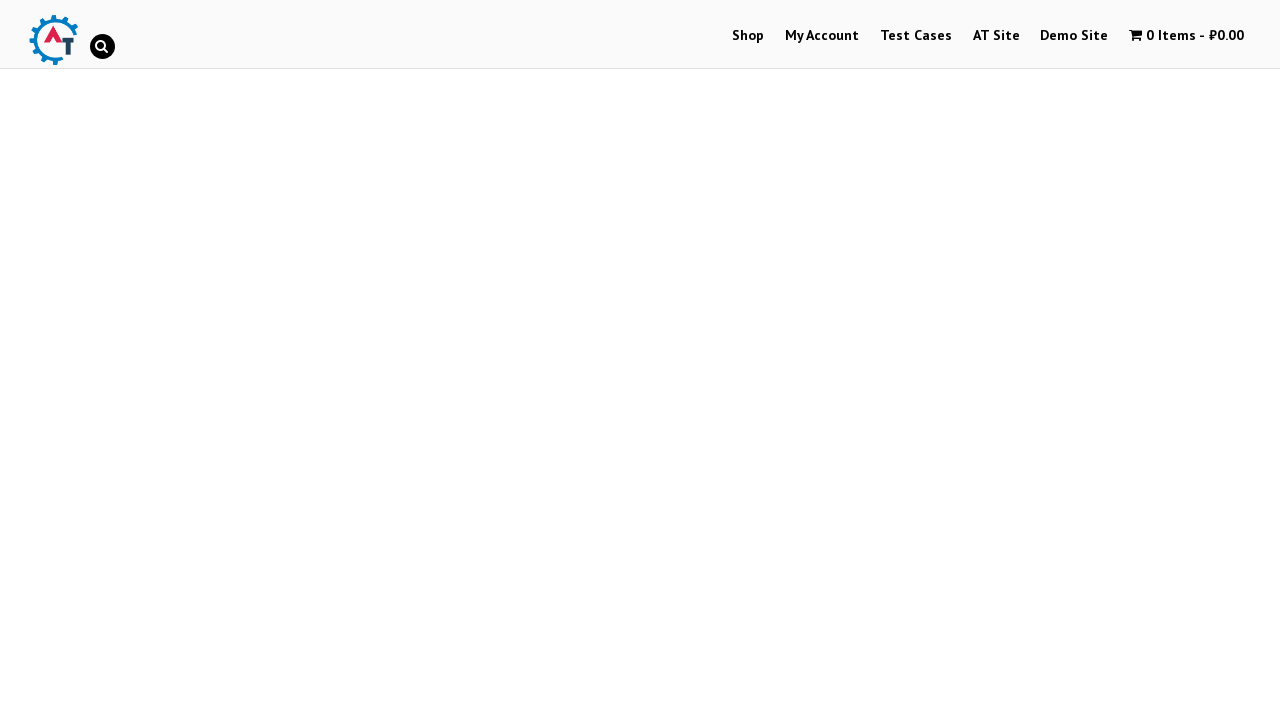

Verified that exactly 3 sliders are displayed on the home page
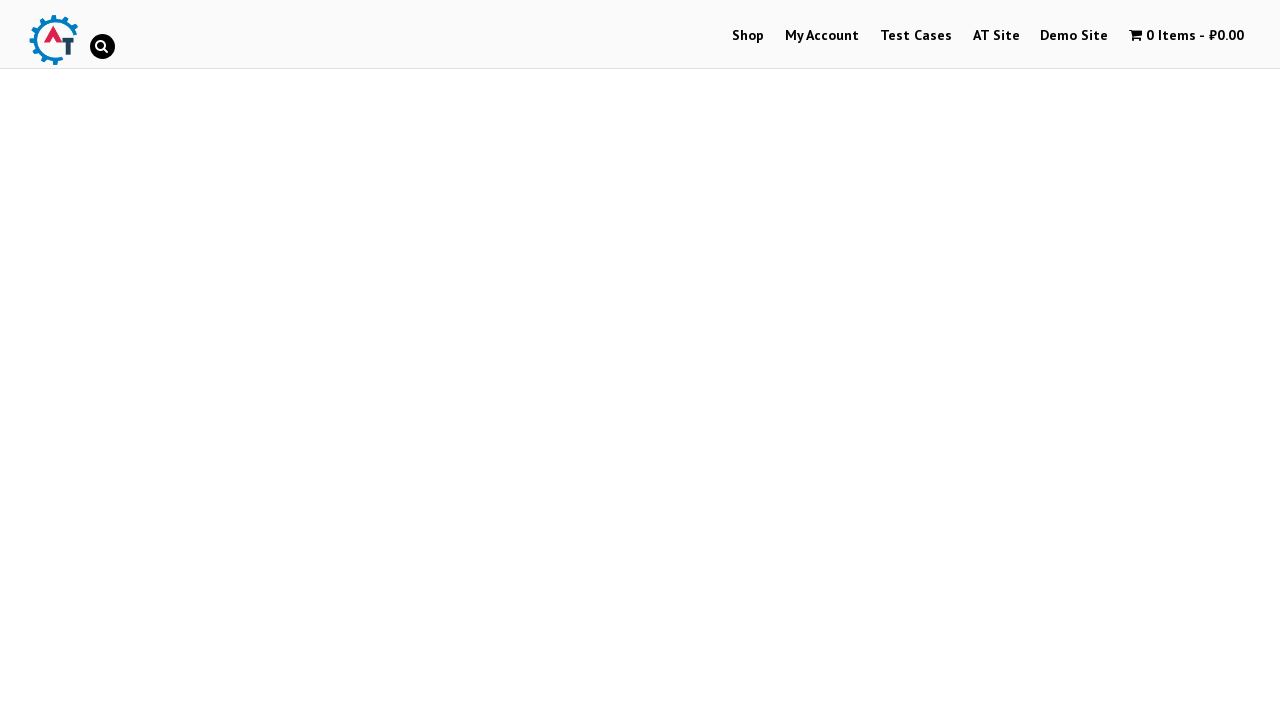

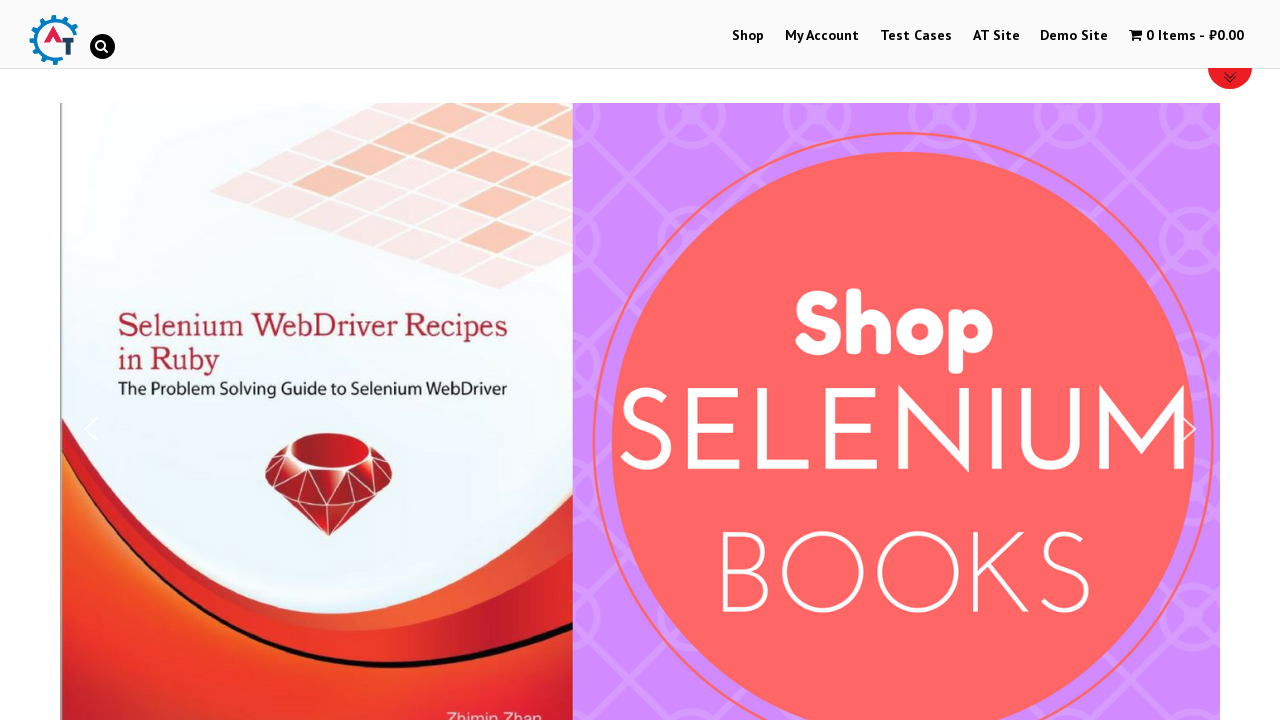